Tests fixed header table by calculating the sum of amounts and verifying it matches the displayed total

Starting URL: https://www.rahulshettyacademy.com/AutomationPractice/

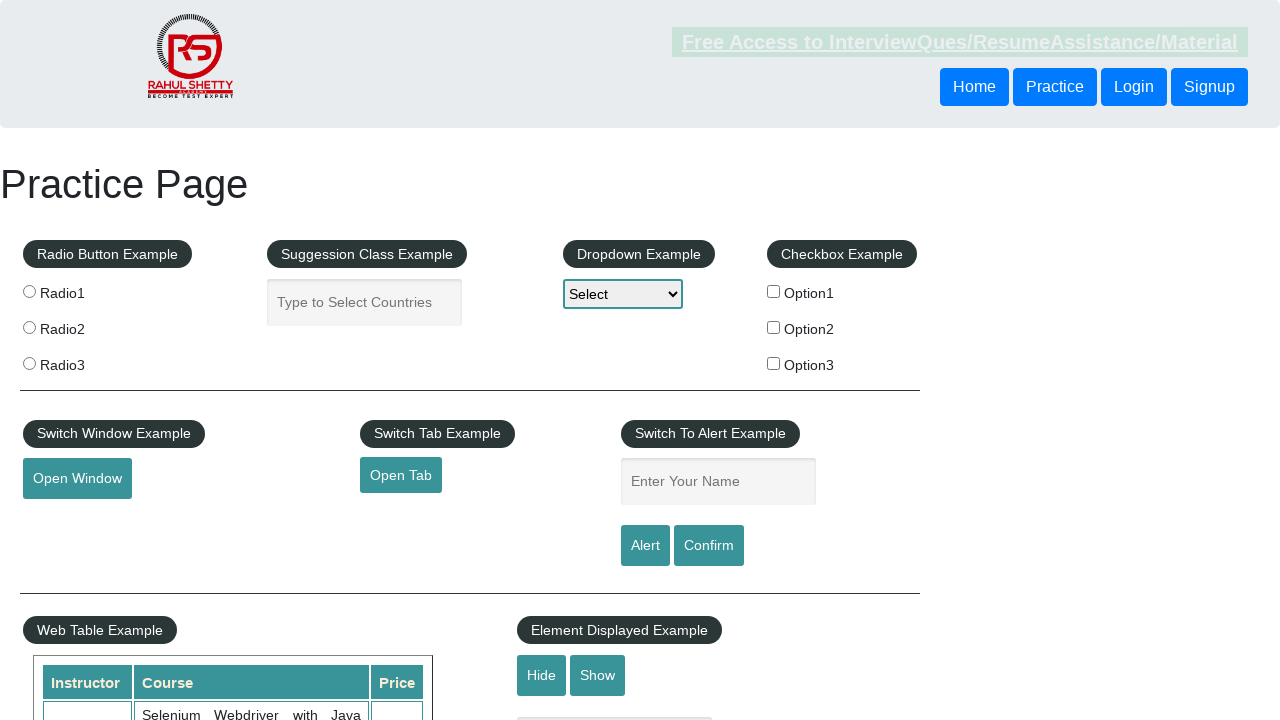

Fixed header table loaded and ready
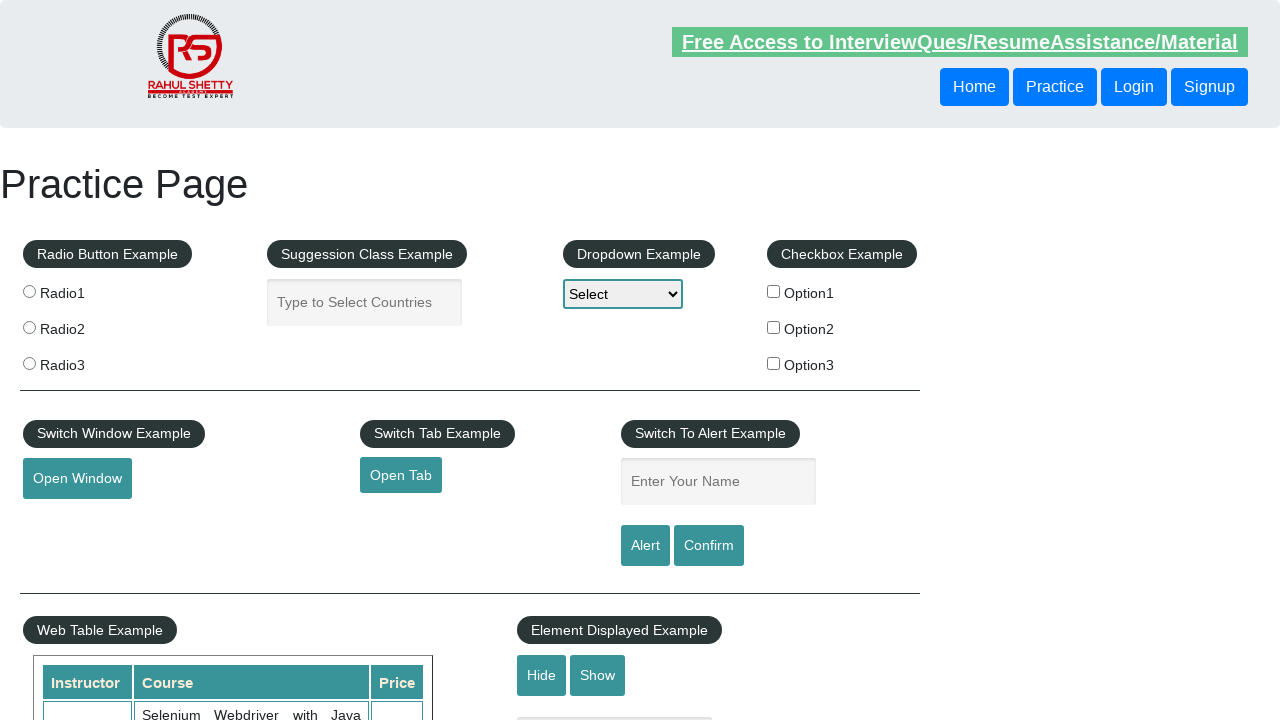

Retrieved all amount values from 4th column of table
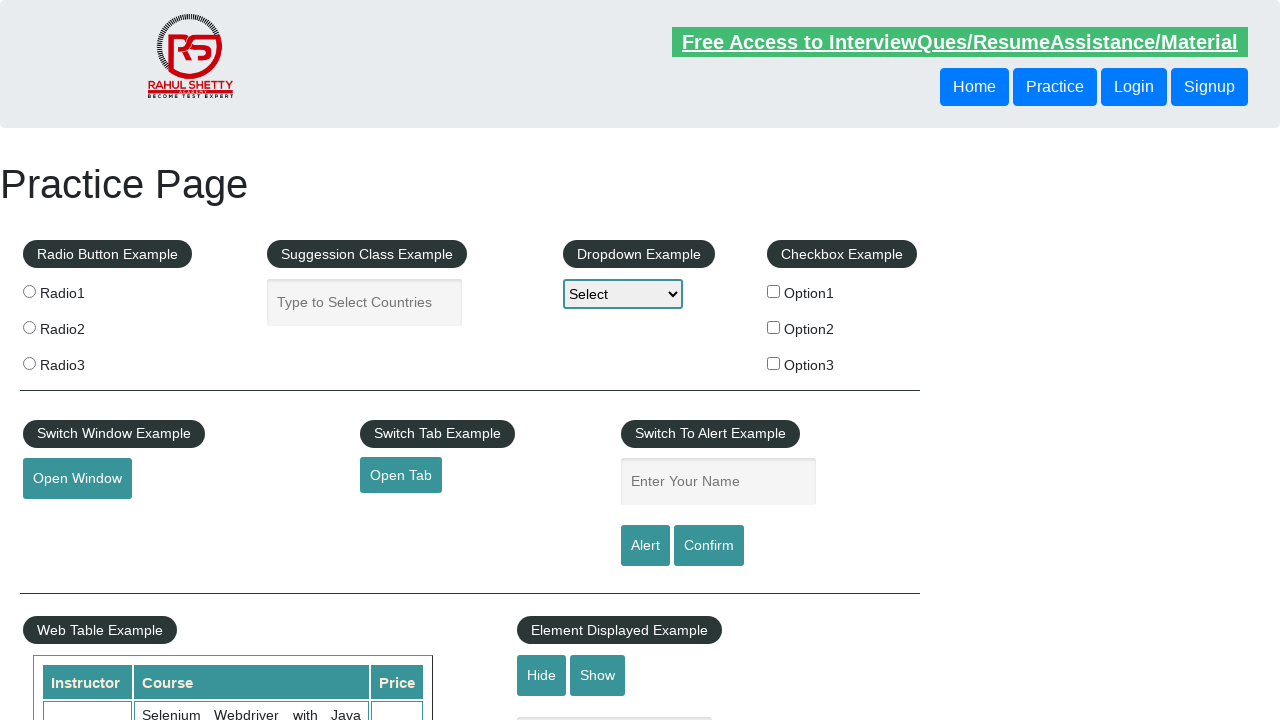

Calculated sum of all amounts: 296
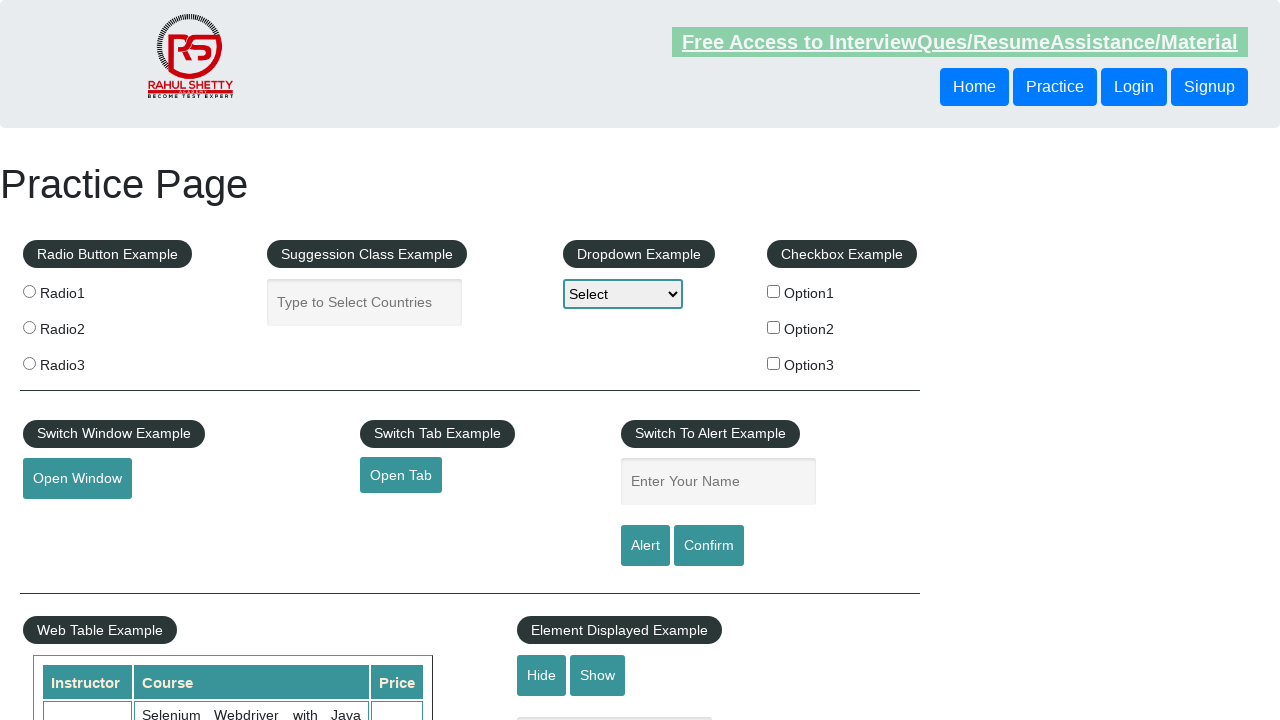

Retrieved displayed total amount text
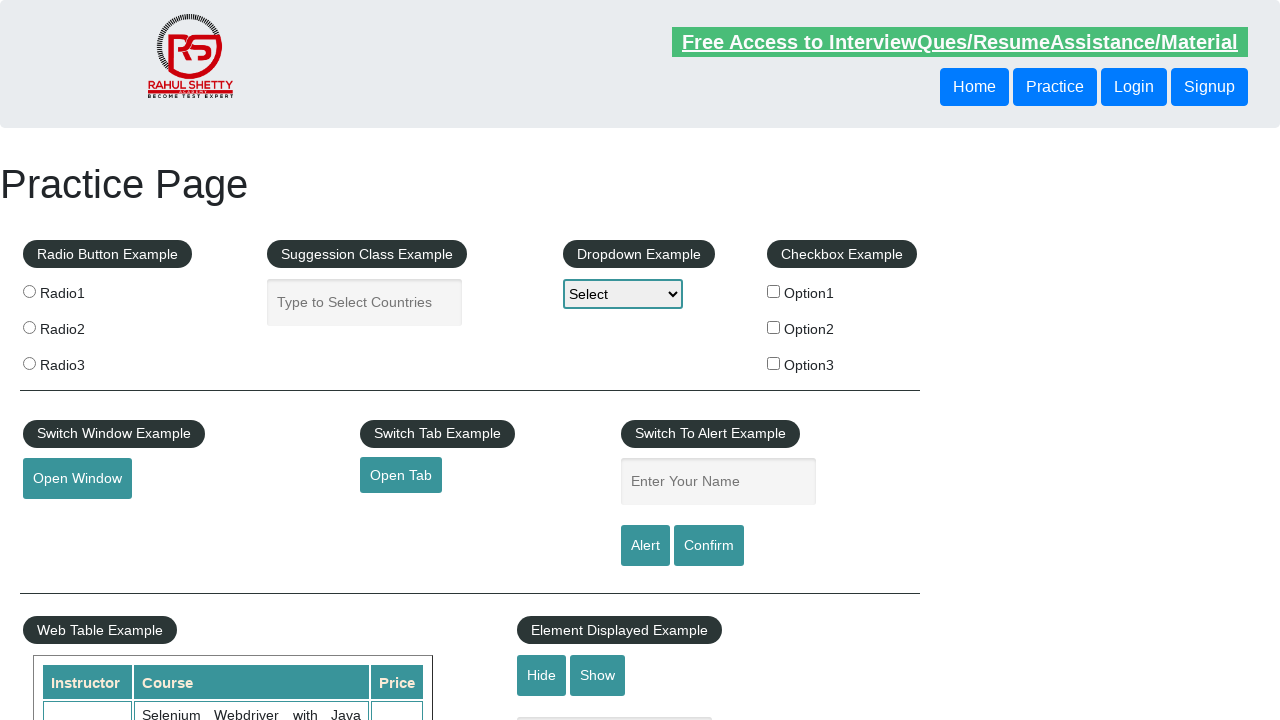

Extracted displayed total value: 296
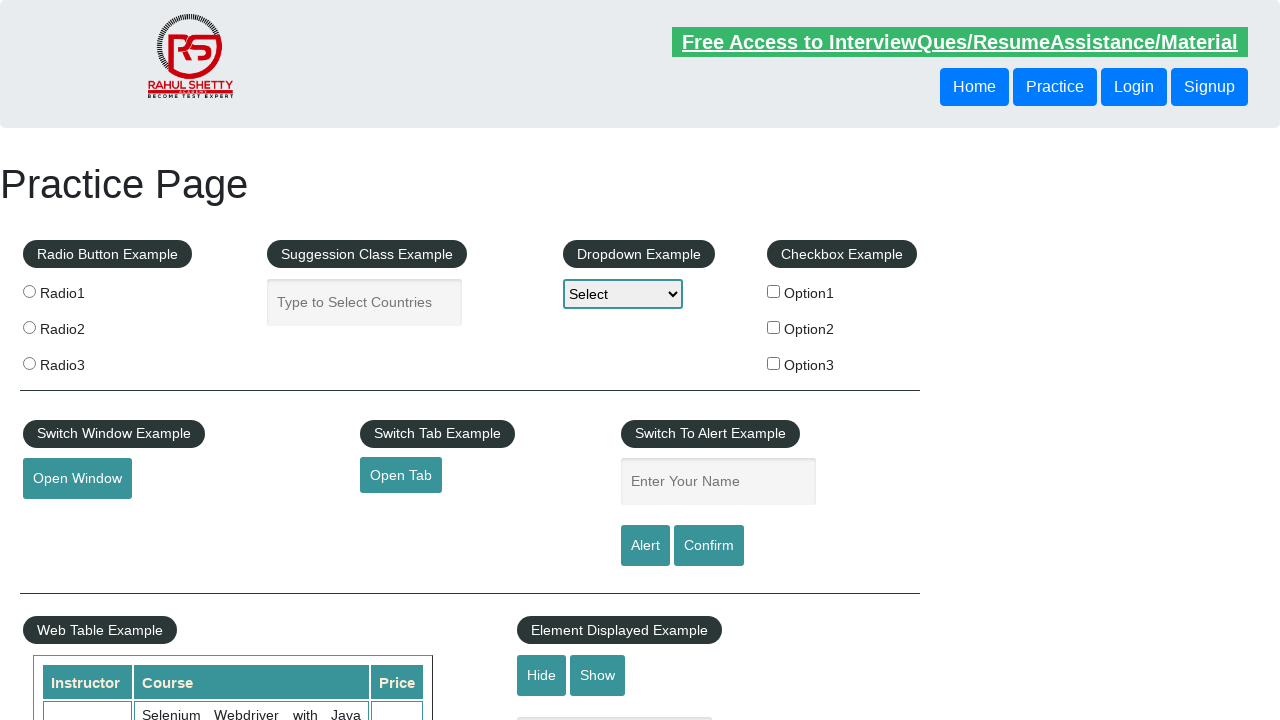

Verified calculated total matches displayed total - assertion passed
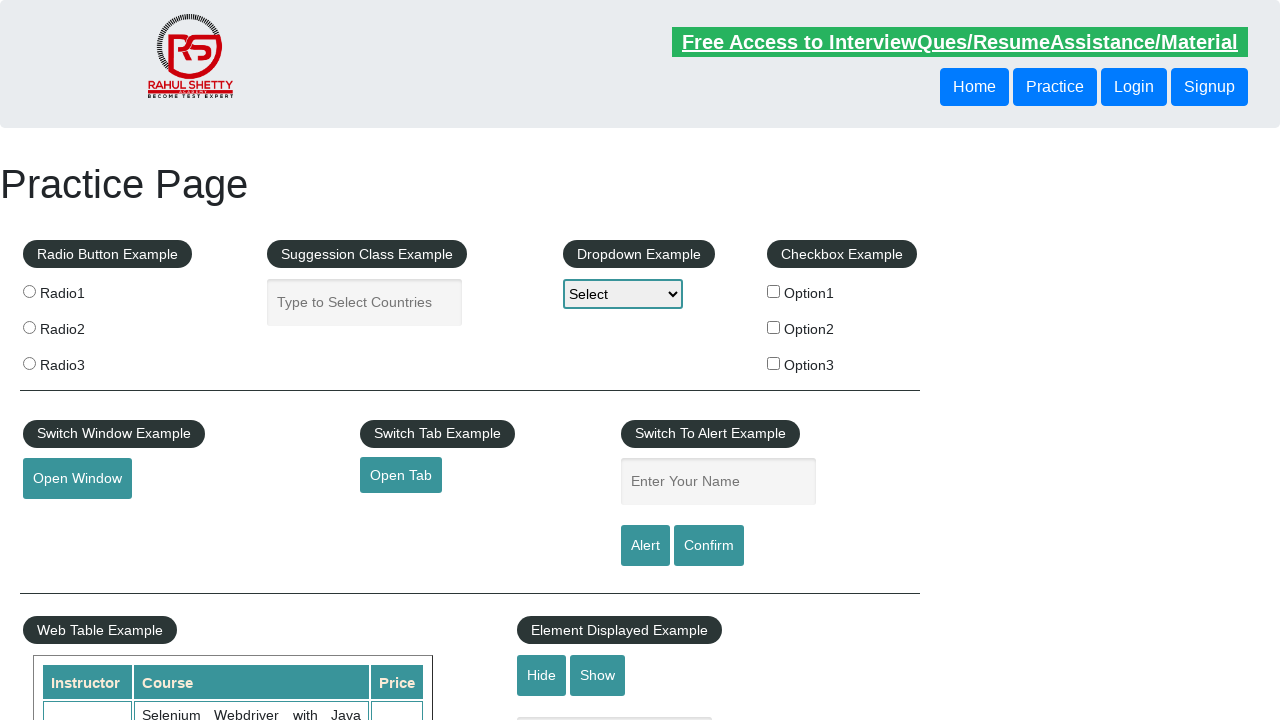

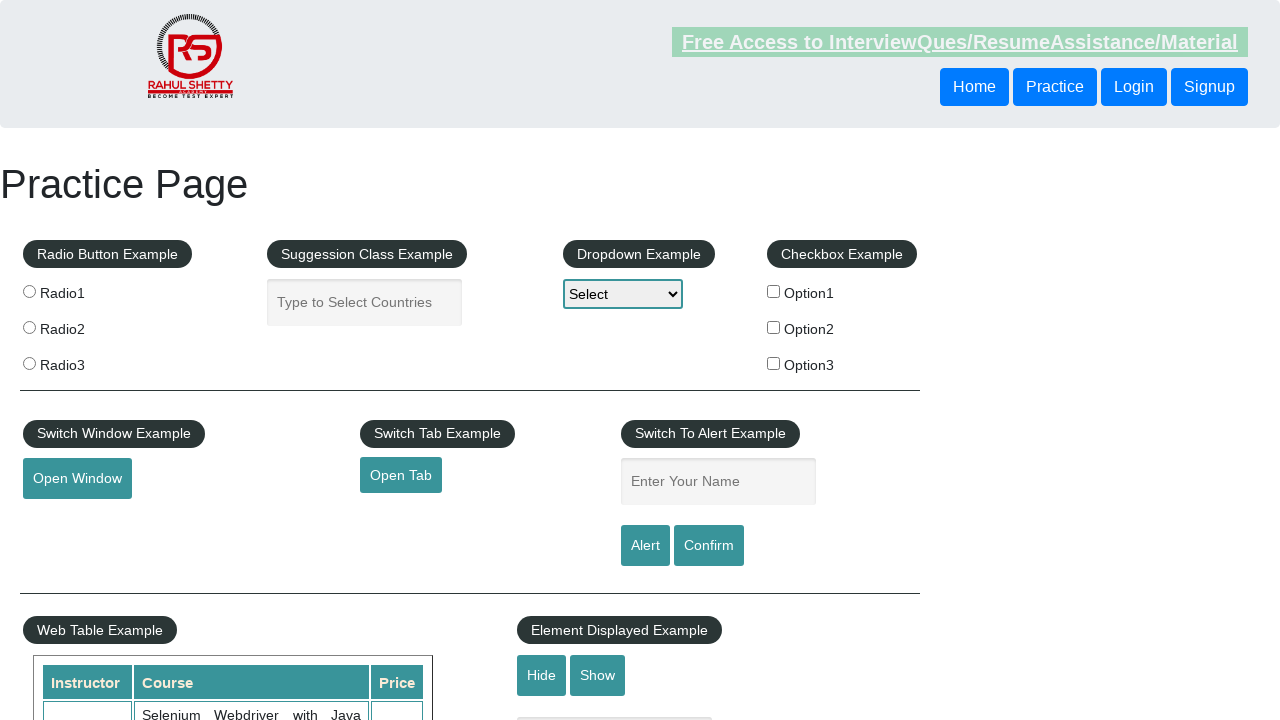